Tests drag and drop functionality by dragging an element from source to target location

Starting URL: https://jqueryui.com/resources/demos/droppable/default.html

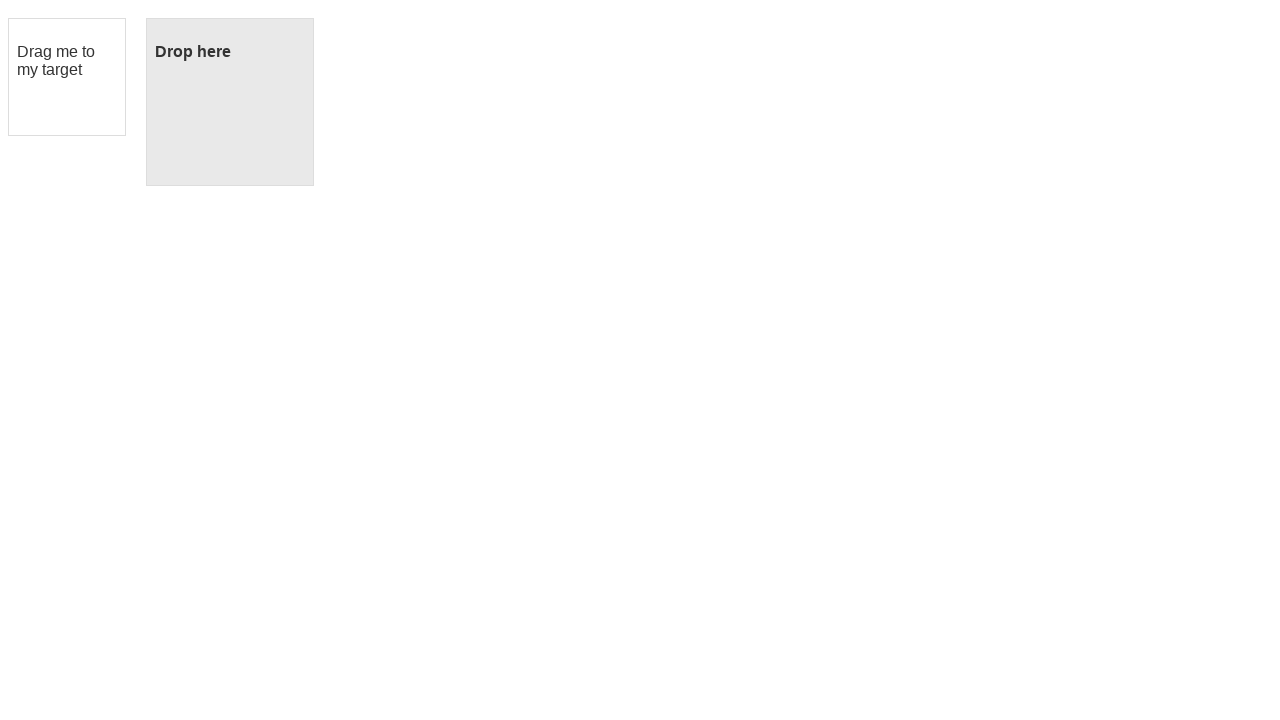

Located draggable element with id 'draggable'
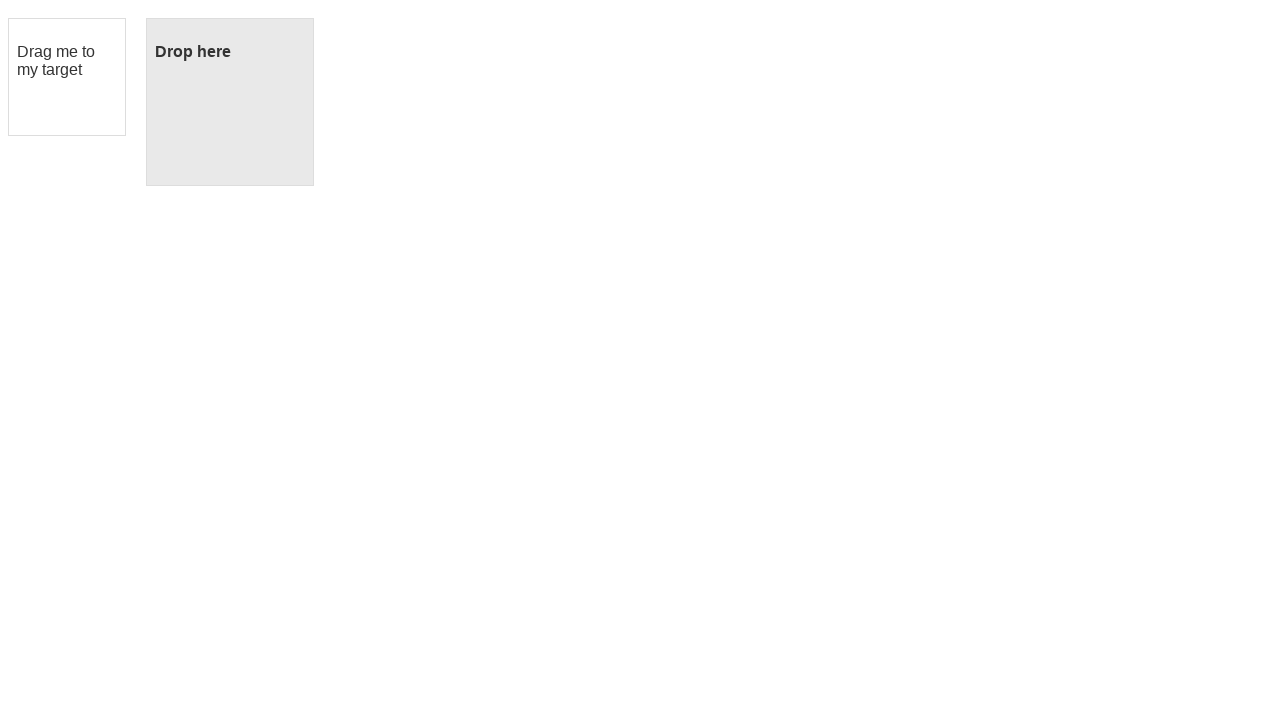

Located droppable element with id 'droppable'
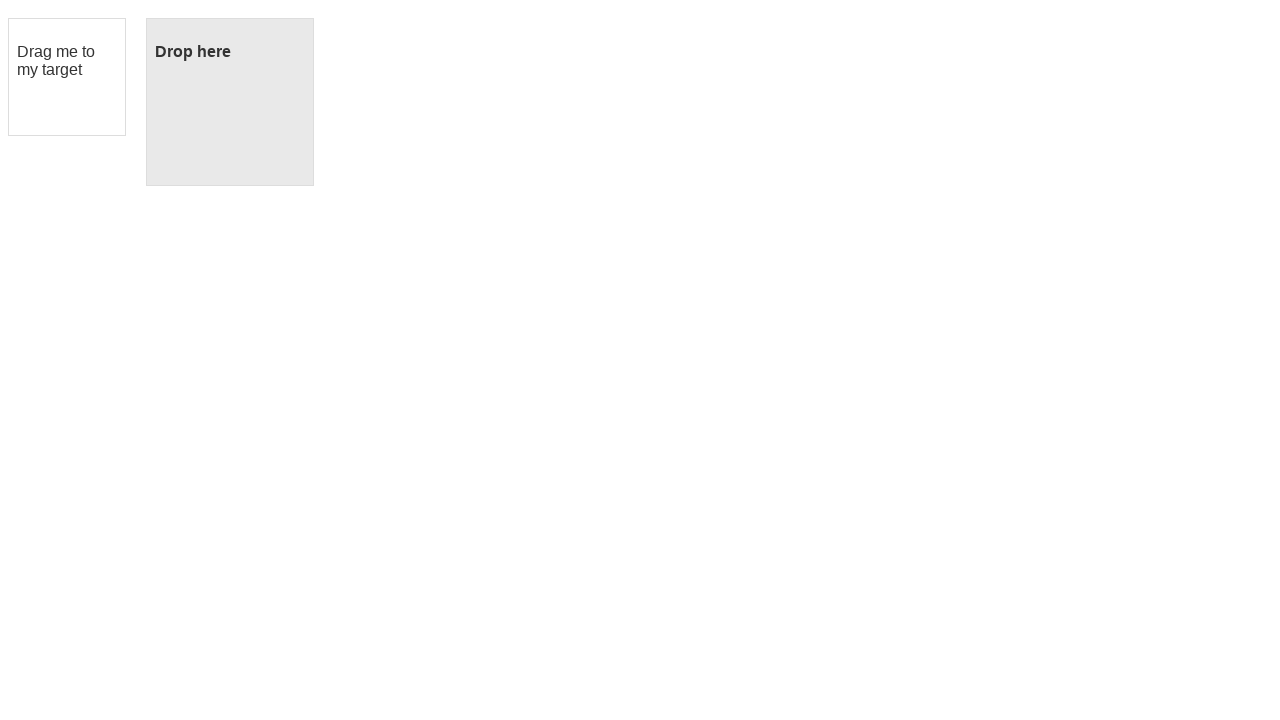

Dragged element from source to target location at (230, 102)
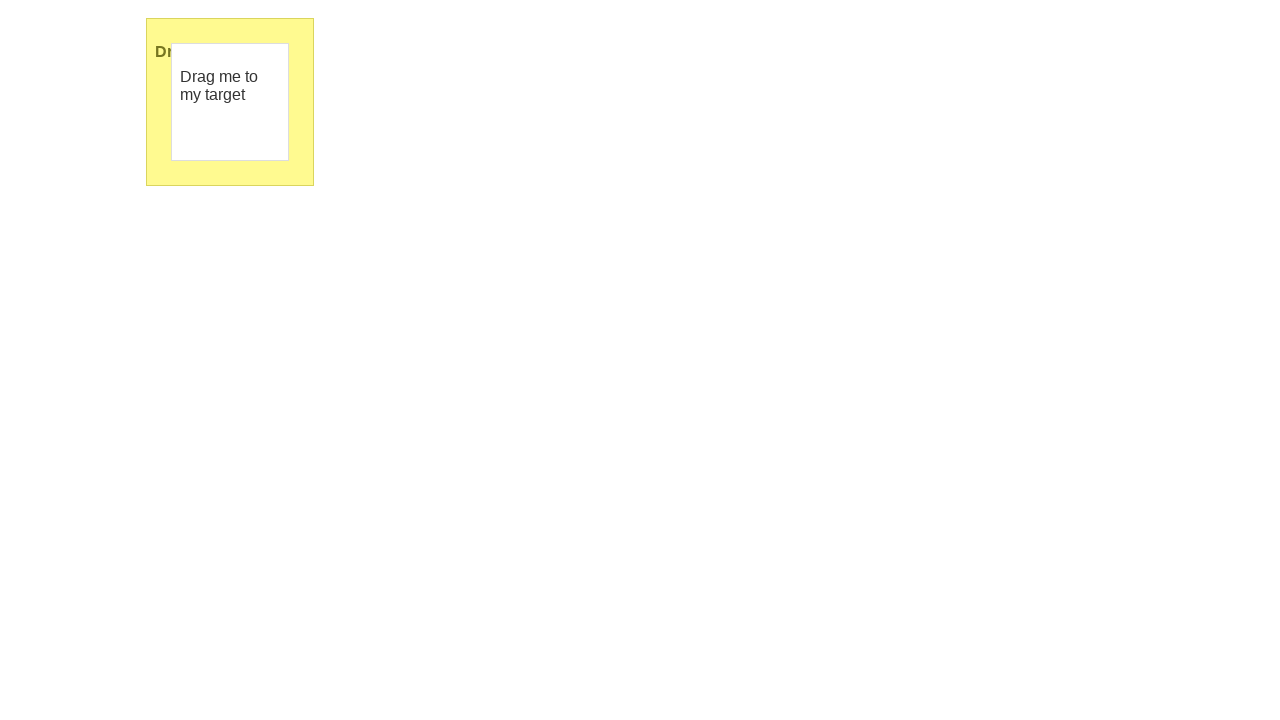

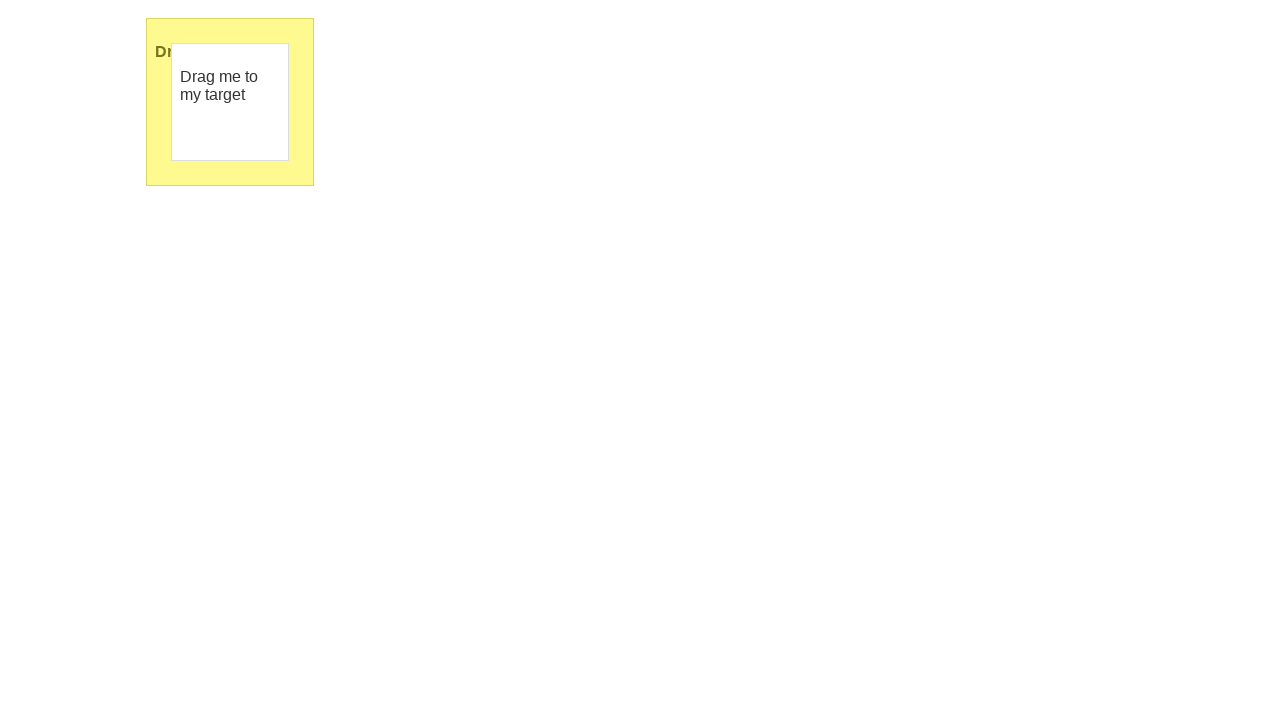